Tests handling of a JavaScript confirmation dialog by clicking a button that triggers a confirm dialog and dismissing it (clicking Cancel)

Starting URL: https://testautomationpractice.blogspot.com/

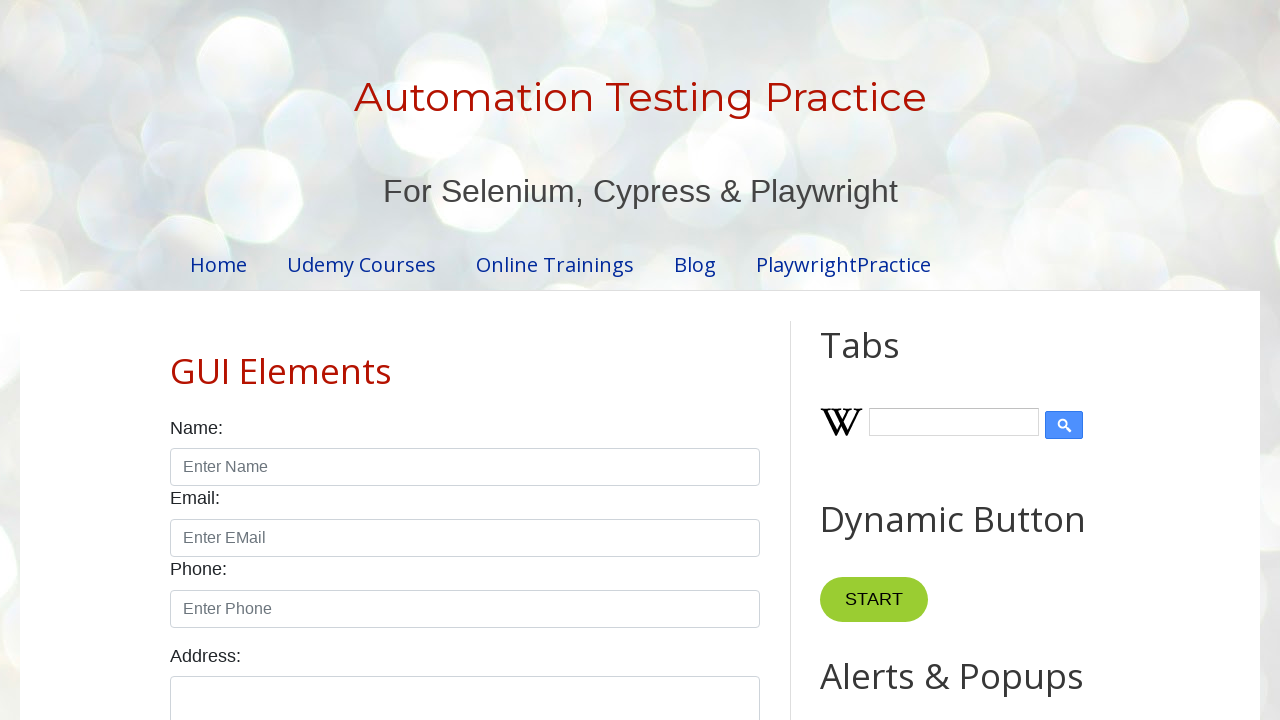

Set up dialog handler to dismiss confirmation dialog
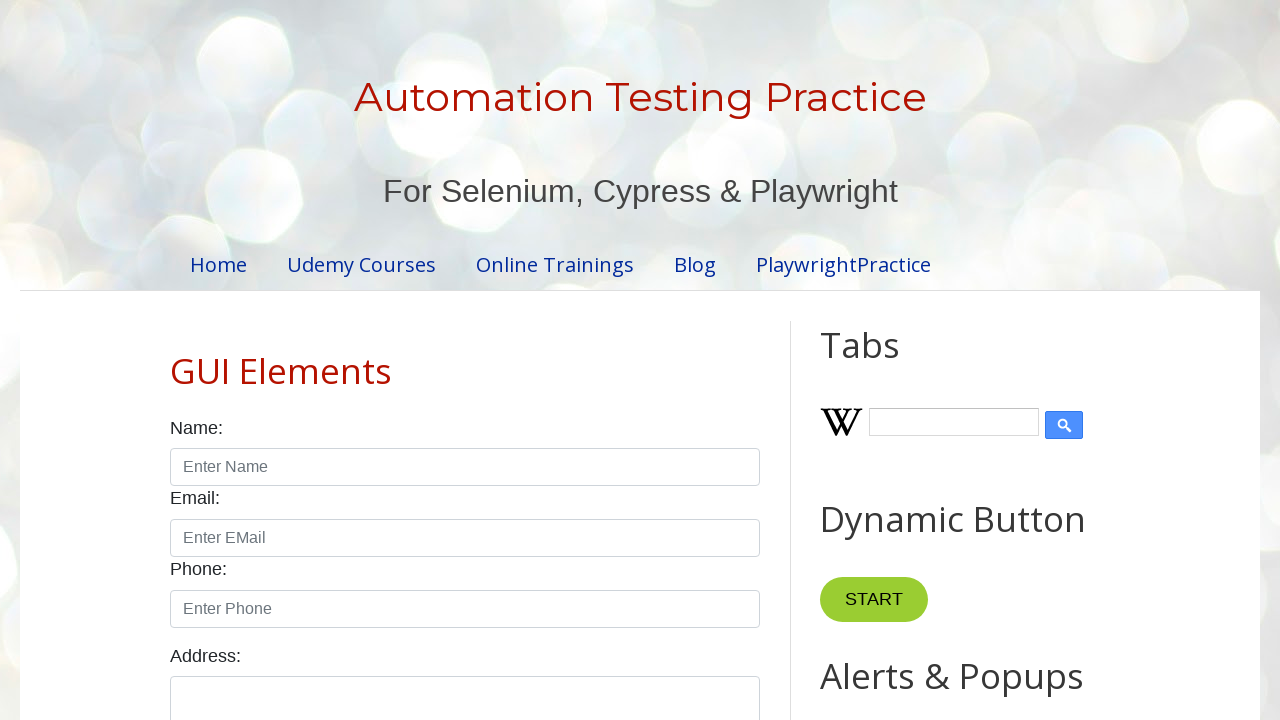

Clicked confirm button to trigger confirmation dialog at (912, 360) on xpath=//button[@id='confirmBtn']
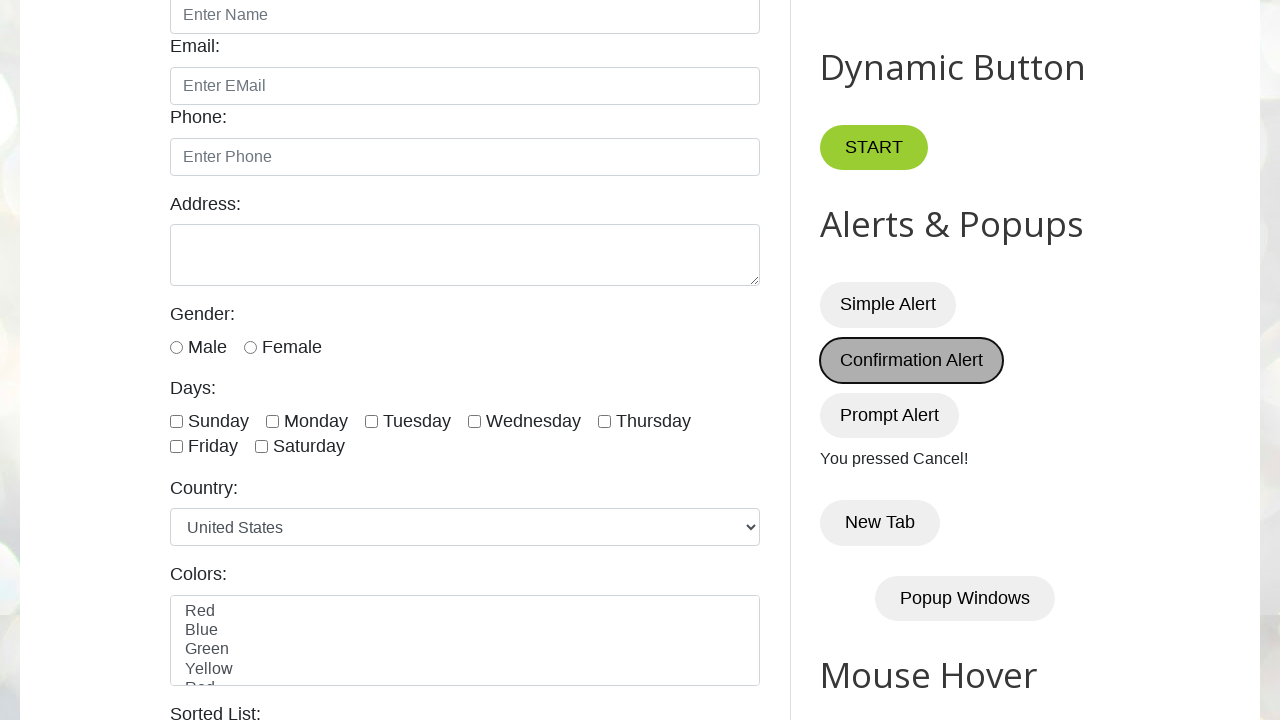

Confirmation dialog was dismissed and result text appeared
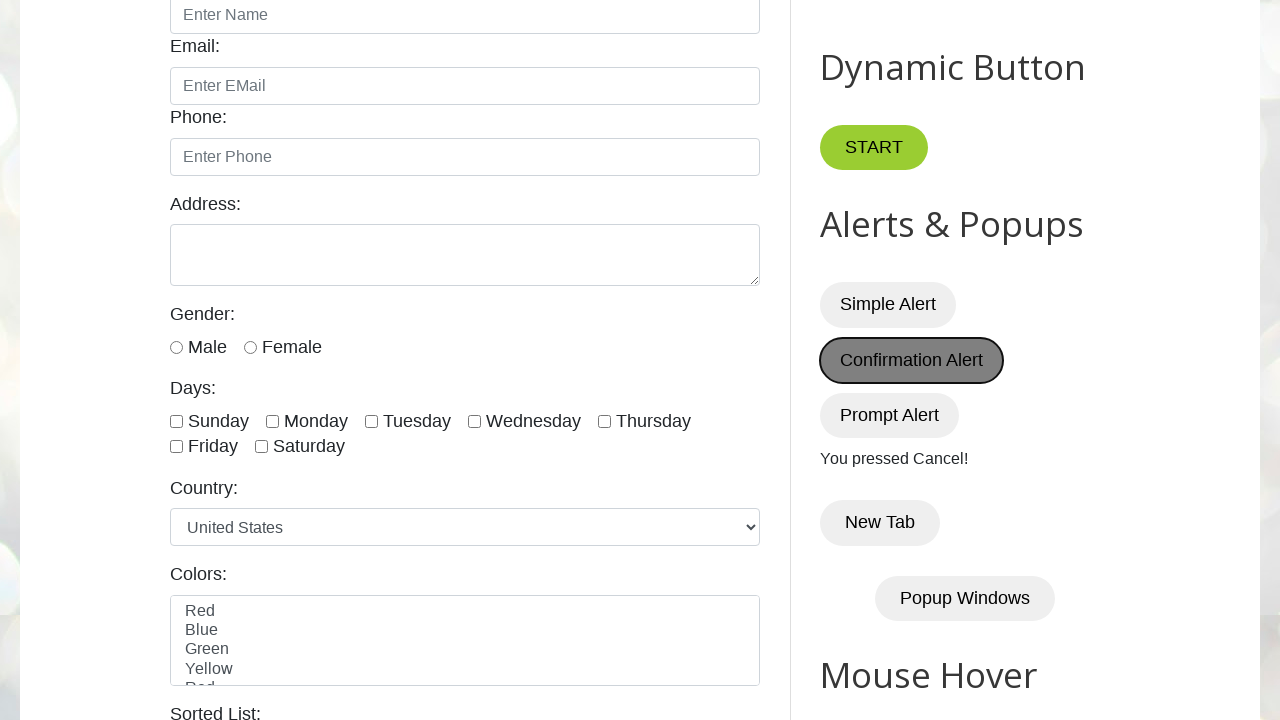

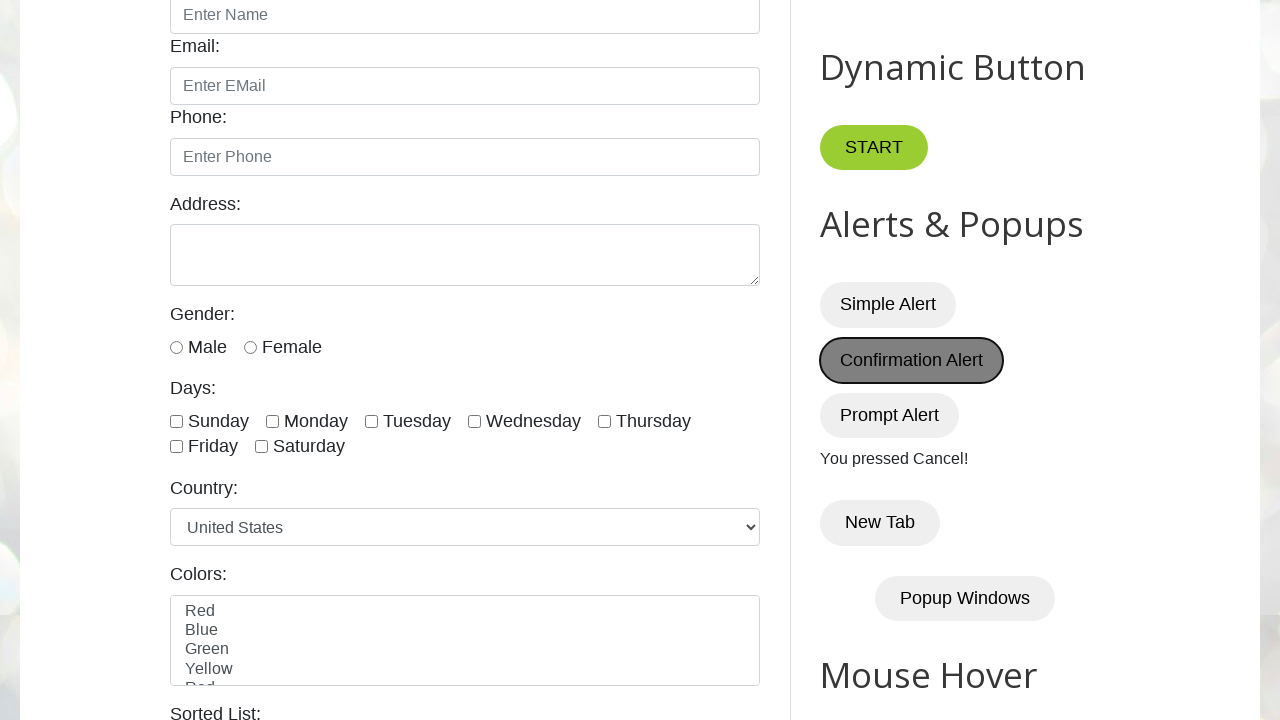